Tests jQuery UI autocomplete functionality by typing "Apple" in an input field and selecting "Applescript" from the autocomplete dropdown suggestions.

Starting URL: https://jqueryui.com/autocomplete/

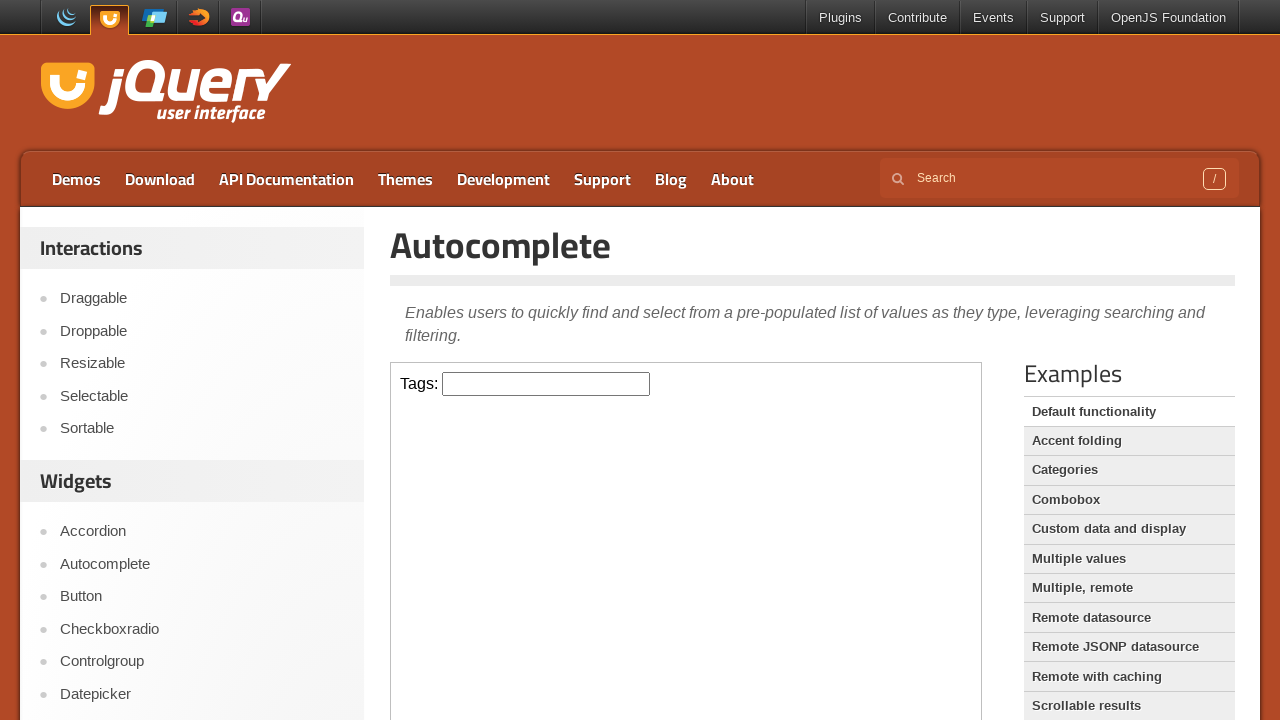

Located the demo iframe containing the autocomplete widget
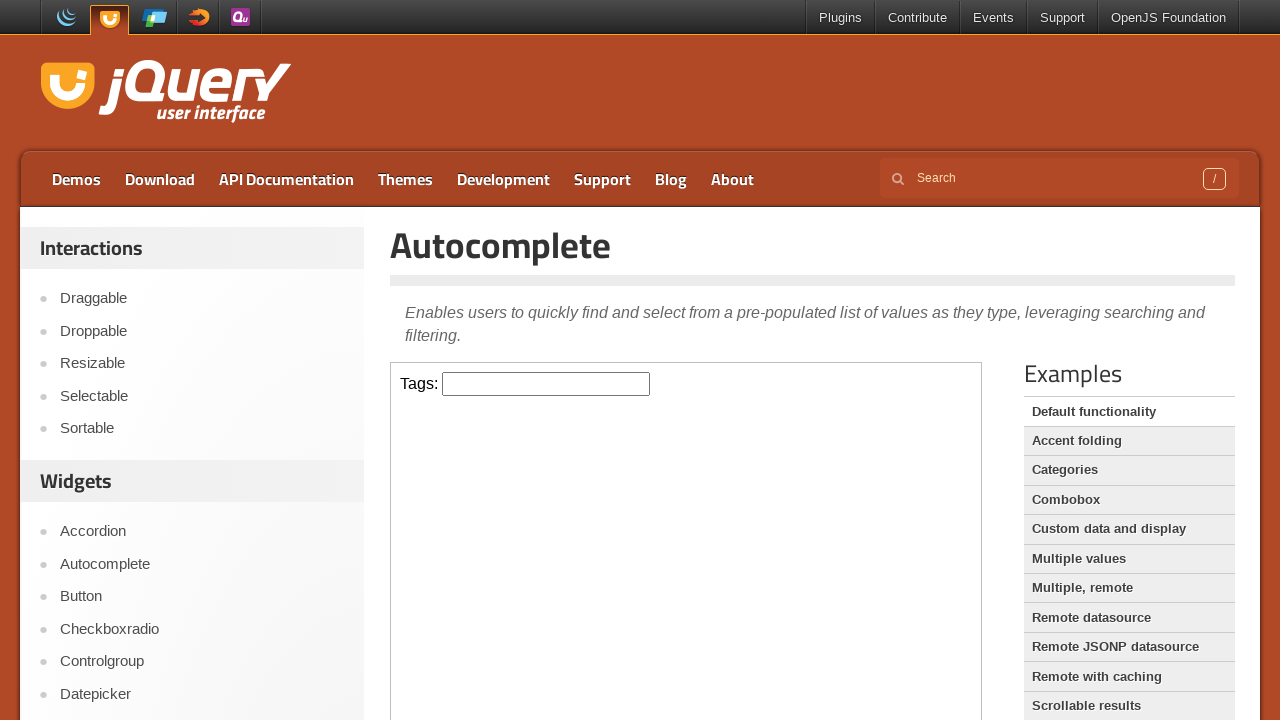

Typed 'Apple' in the autocomplete input field on iframe.demo-frame >> internal:control=enter-frame >> #tags
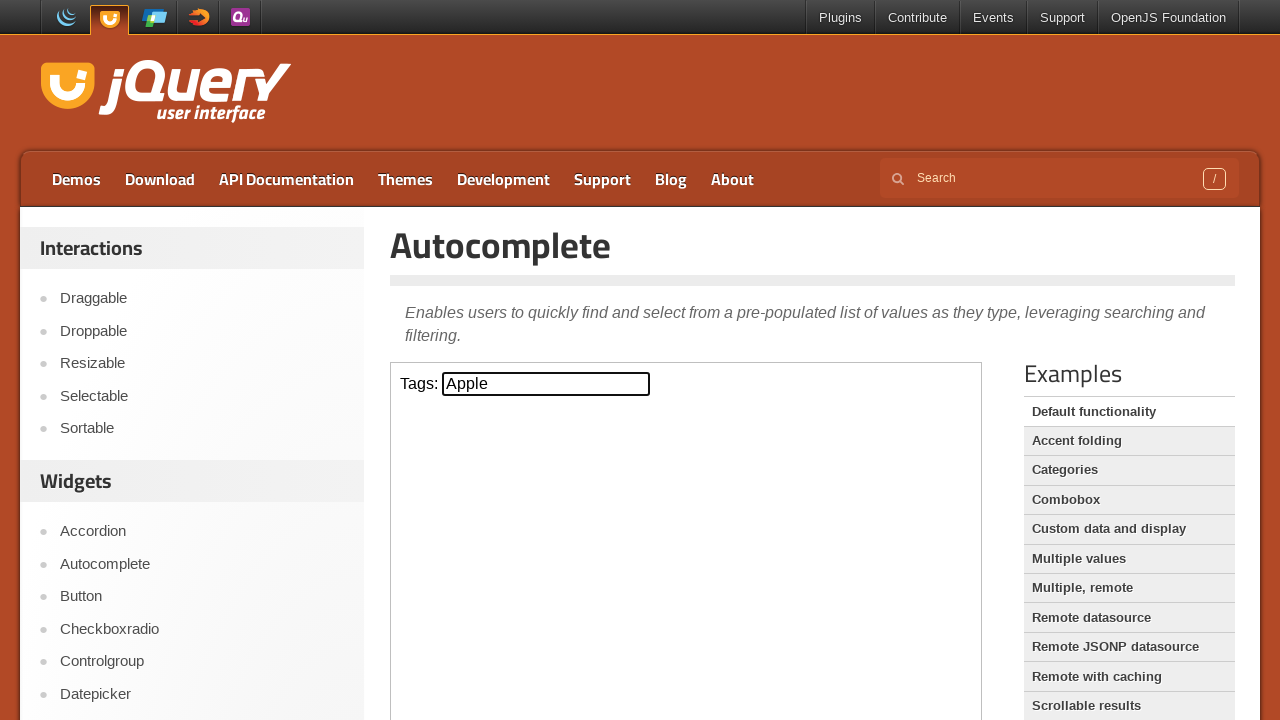

Clicked on the 'Applescript' autocomplete suggestion at (546, 13) on iframe.demo-frame >> internal:control=enter-frame >> #ui-id-1
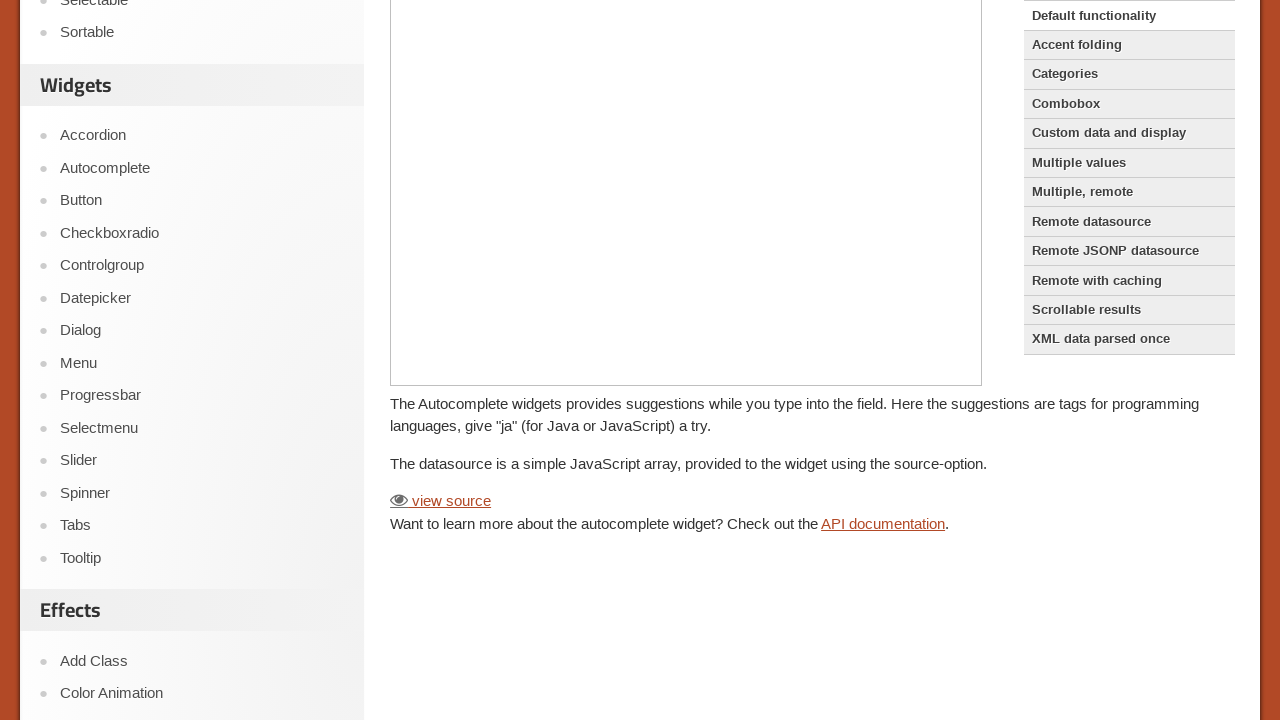

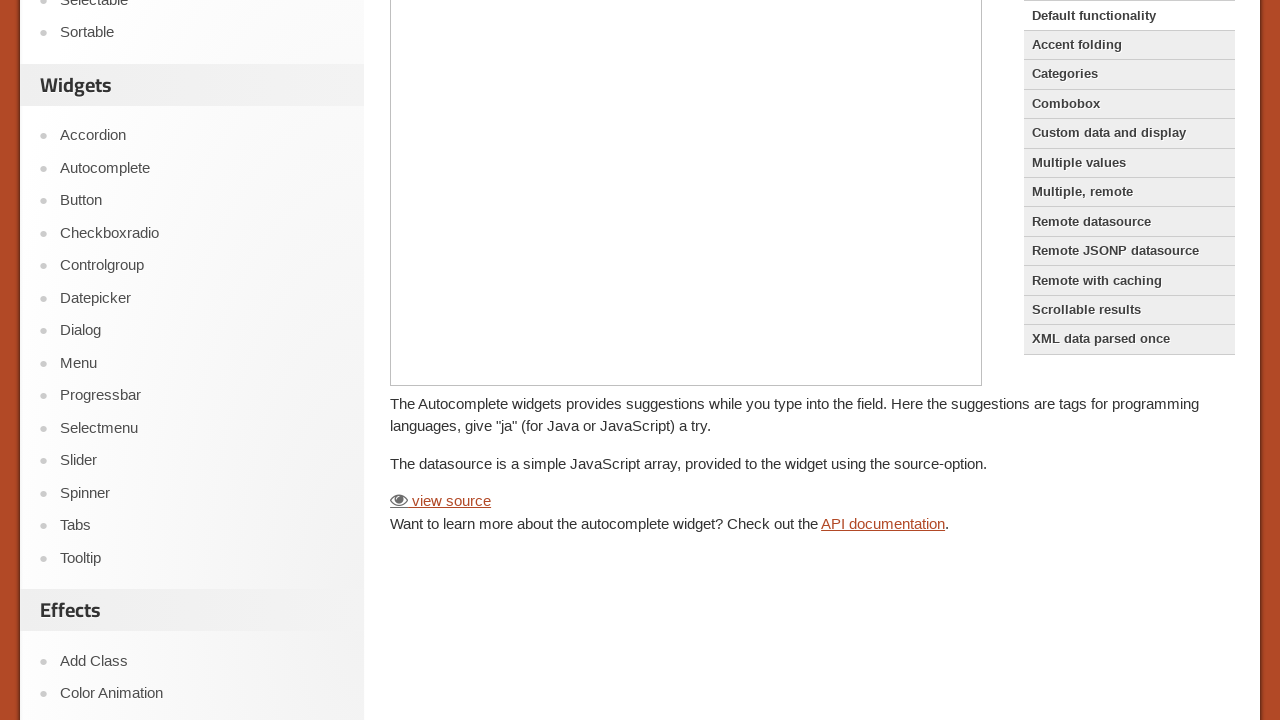